Tests navigation to the Overview page via the sidebar link

Starting URL: https://docs.qameta.io/allure-testops/

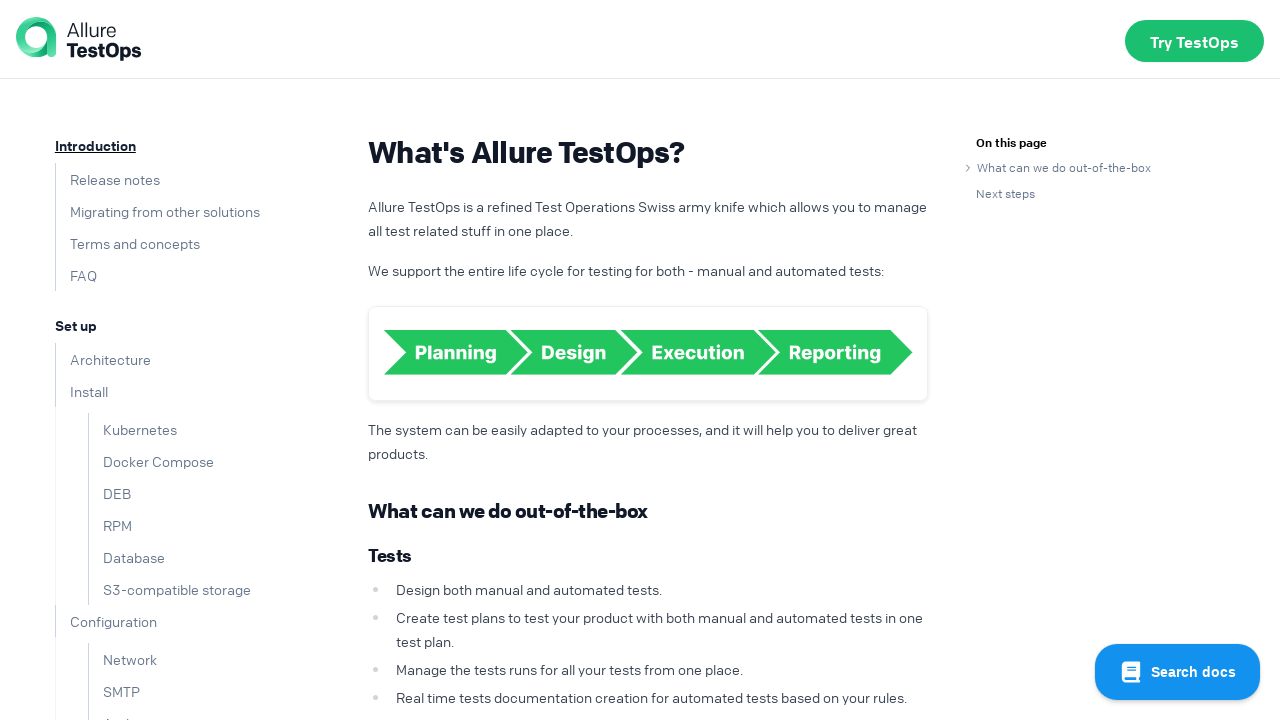

Clicked on Overview link in the sidebar at (85, 399) on text=Overview
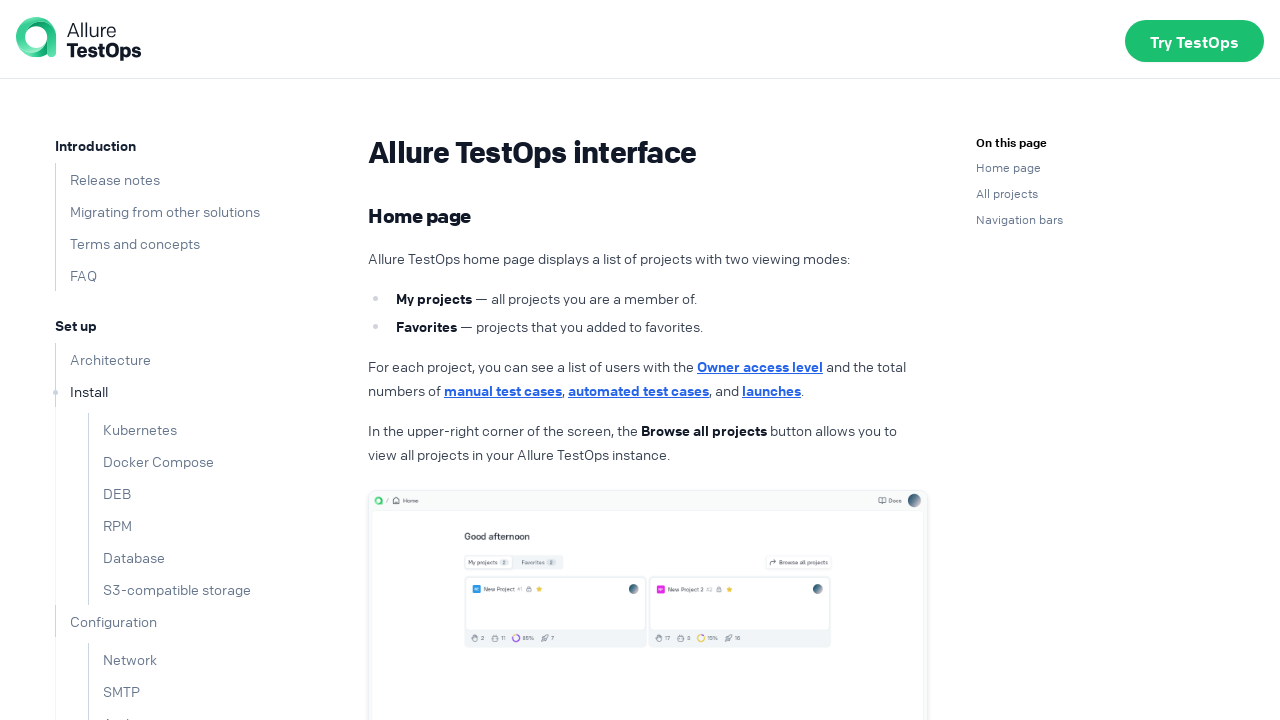

Waited for page to load (networkidle state)
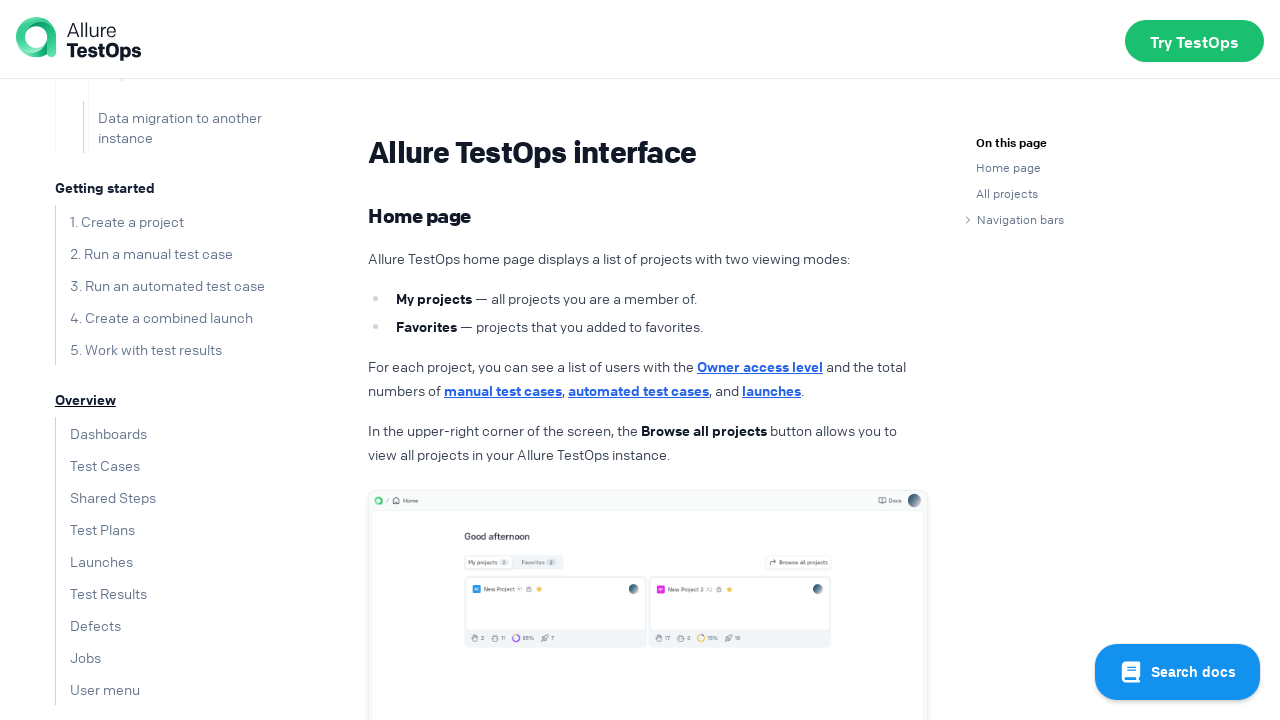

Verified h1 heading is present on the page
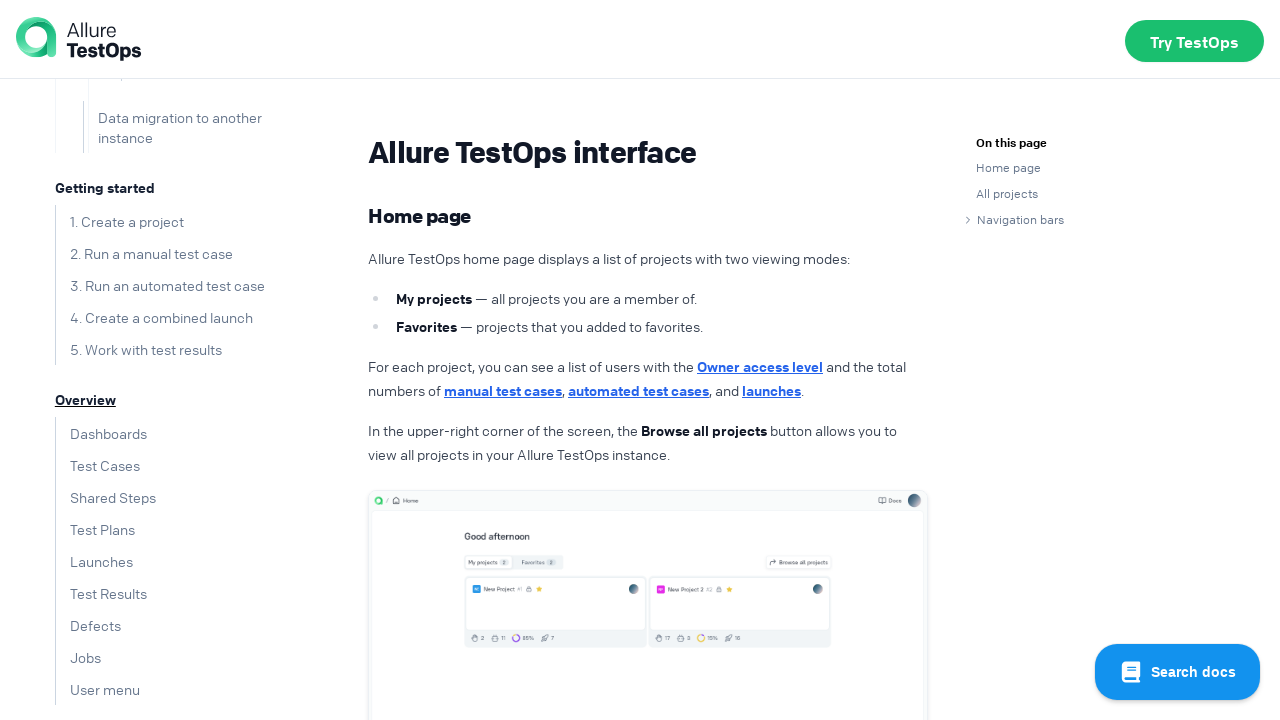

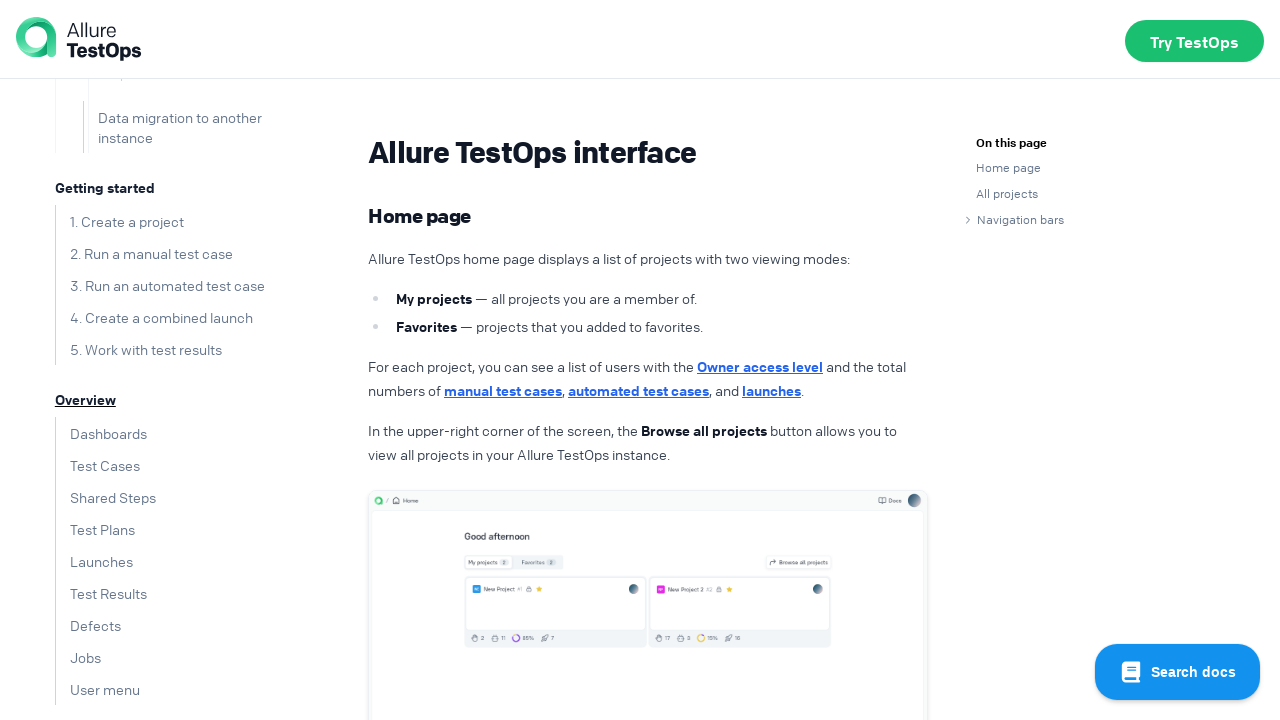